Tests closing a modal/entry ad popup by clicking the close button in the modal footer

Starting URL: http://the-internet.herokuapp.com/entry_ad

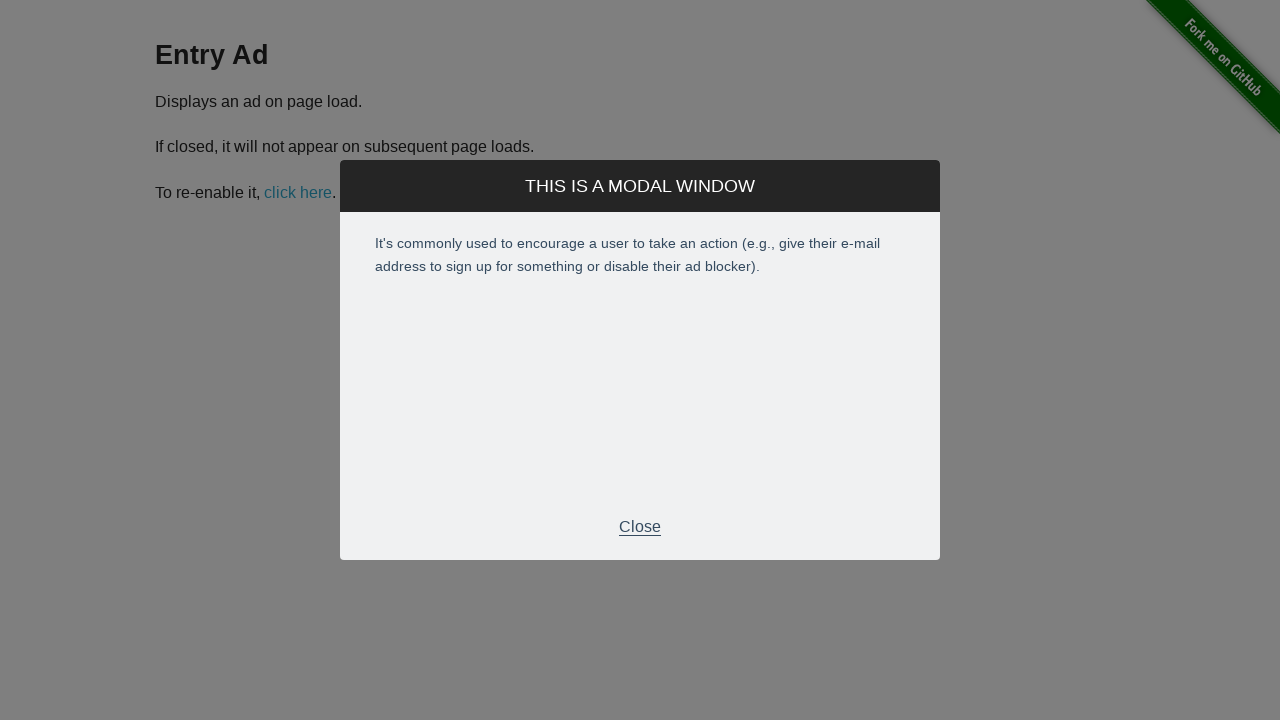

Waited for modal footer to appear
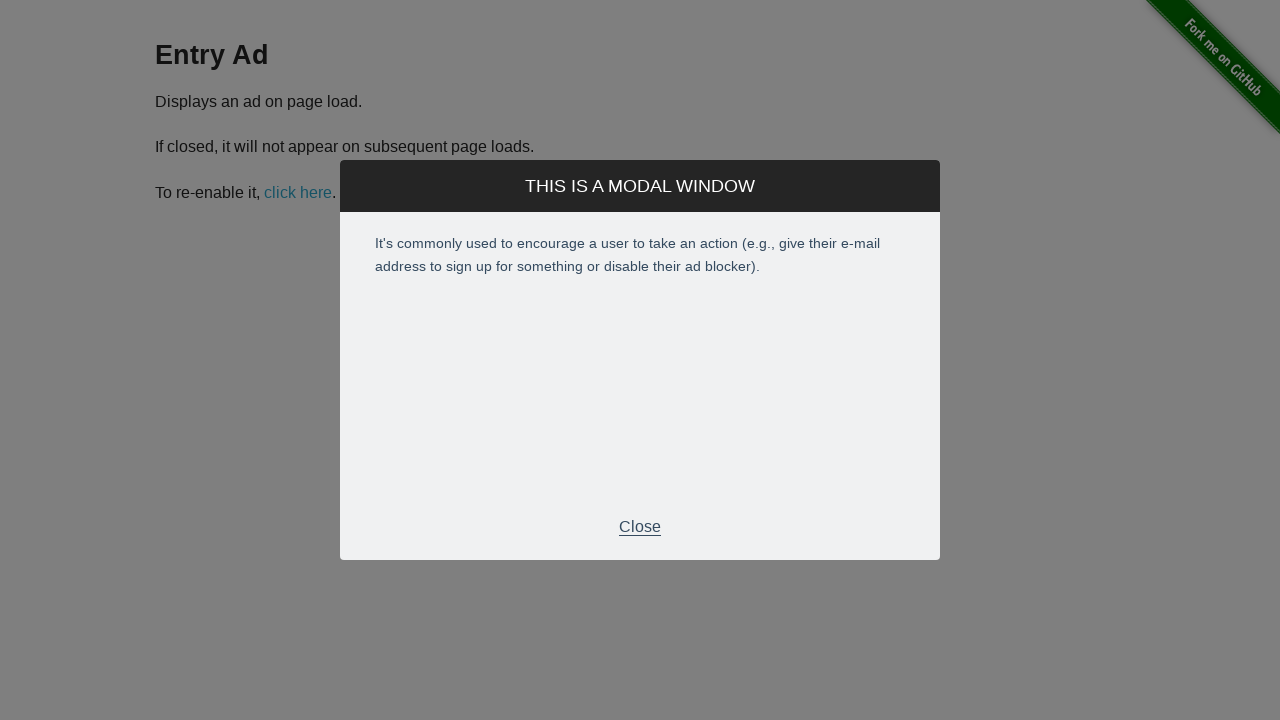

Clicked close button in modal footer to dismiss entry ad popup at (640, 527) on .modal-footer p
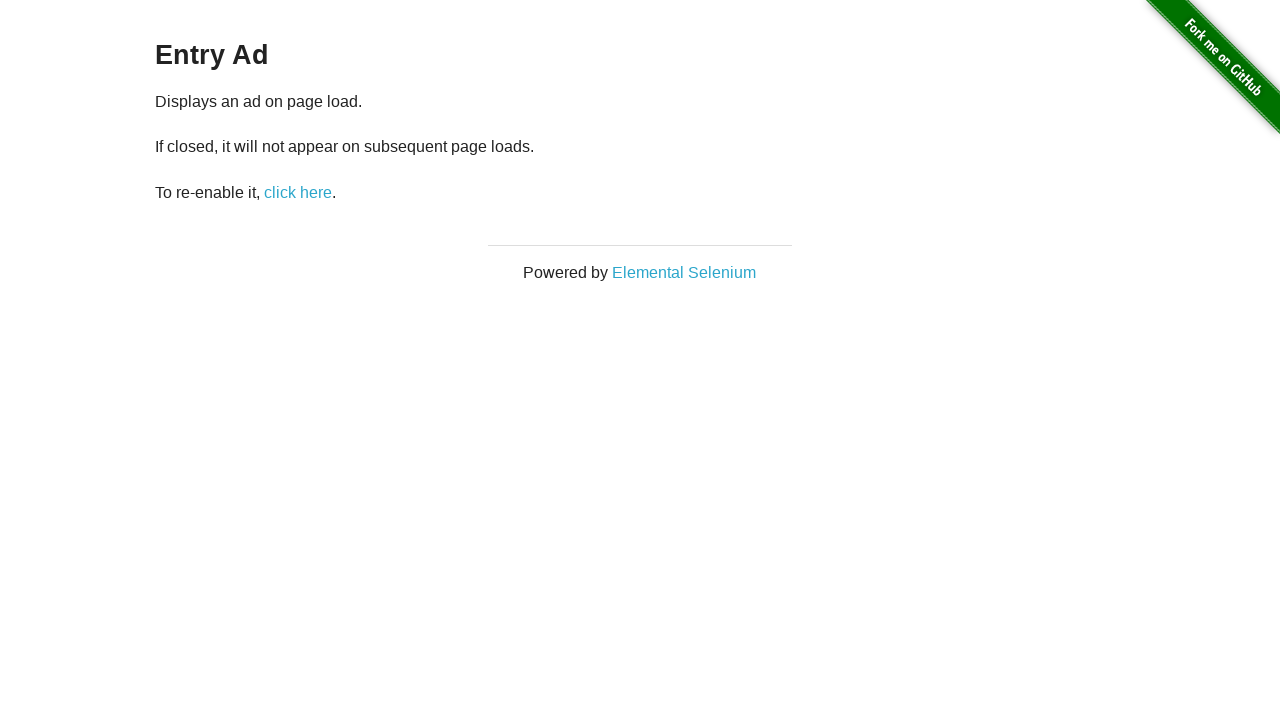

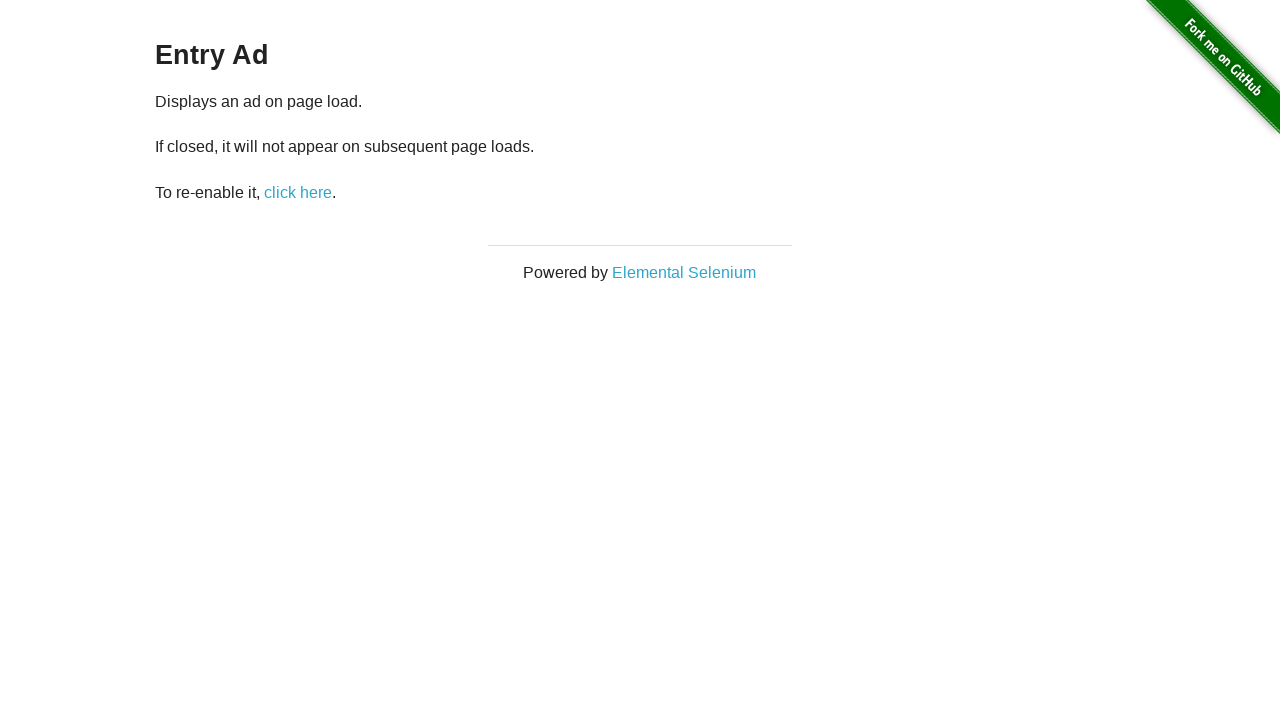